Tests dropdown selection functionality by selecting a country from a dropdown menu on a demo site

Starting URL: https://www.globalsqa.com/demo-site/select-dropdown-menu/

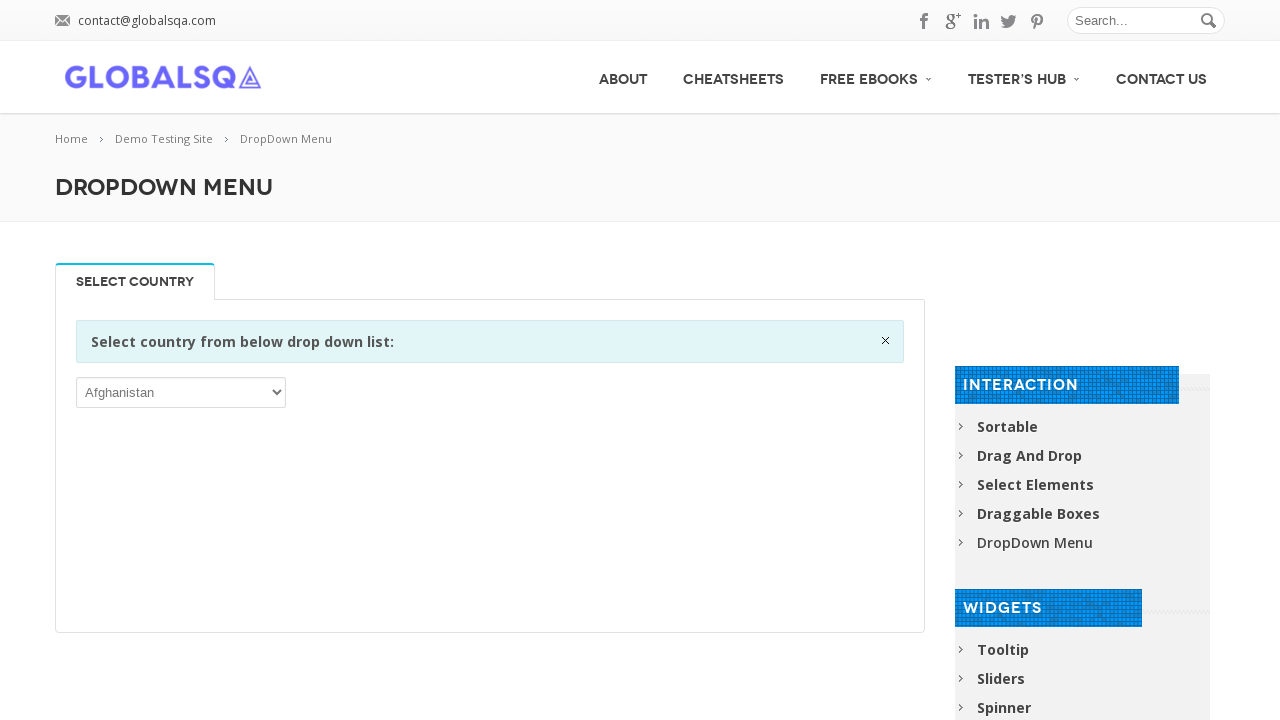

Located the country dropdown element
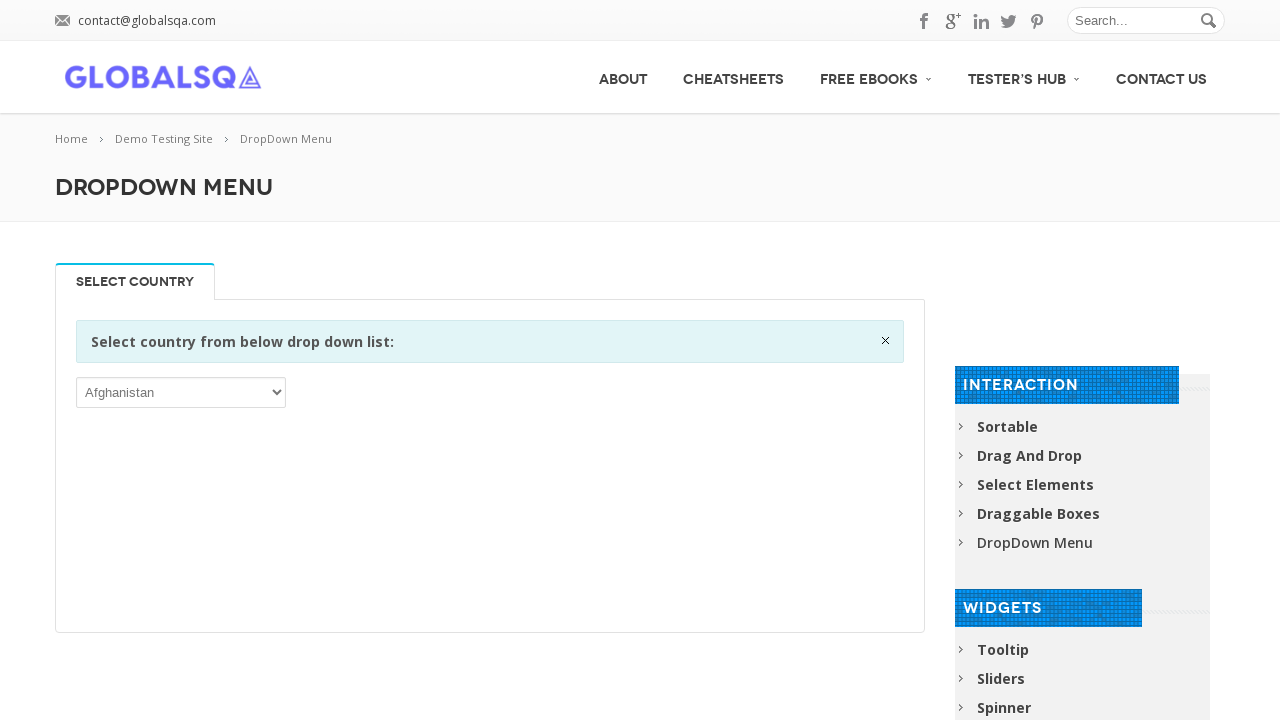

Selected 'Cuba' from the dropdown menu on xpath=//div[@class='single_tab_div resp-tab-content resp-tab-content-active']//p
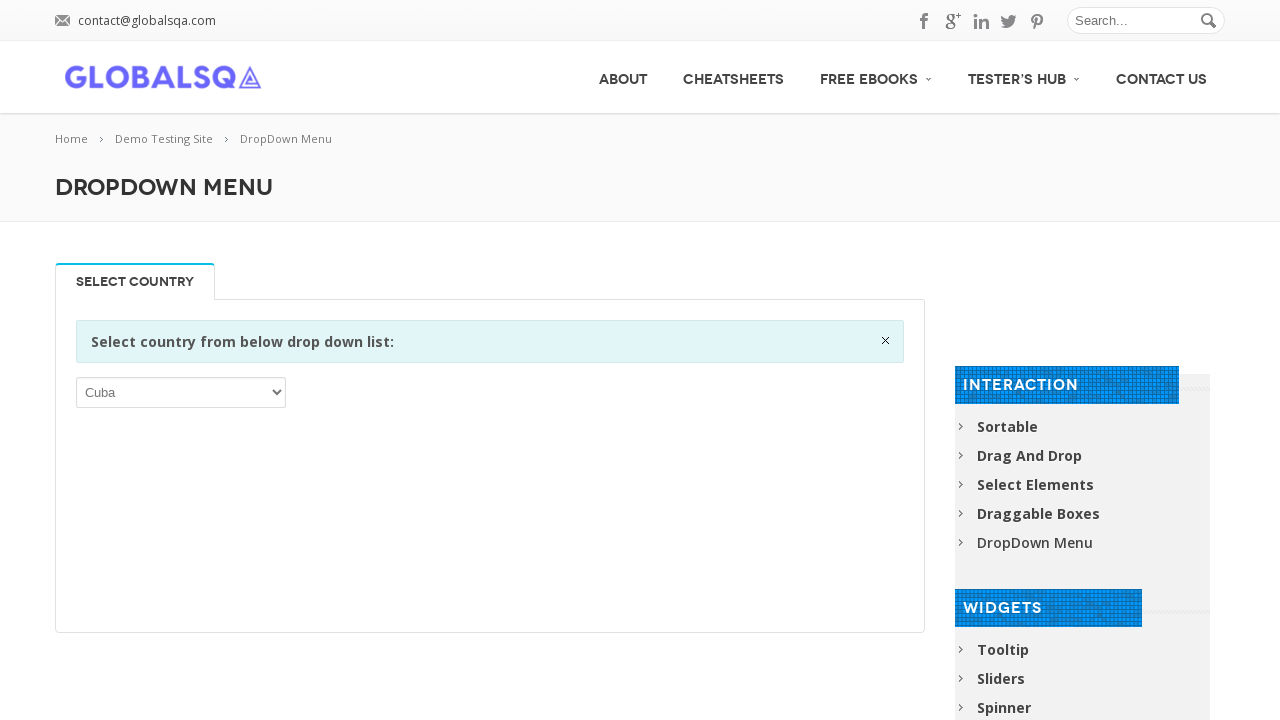

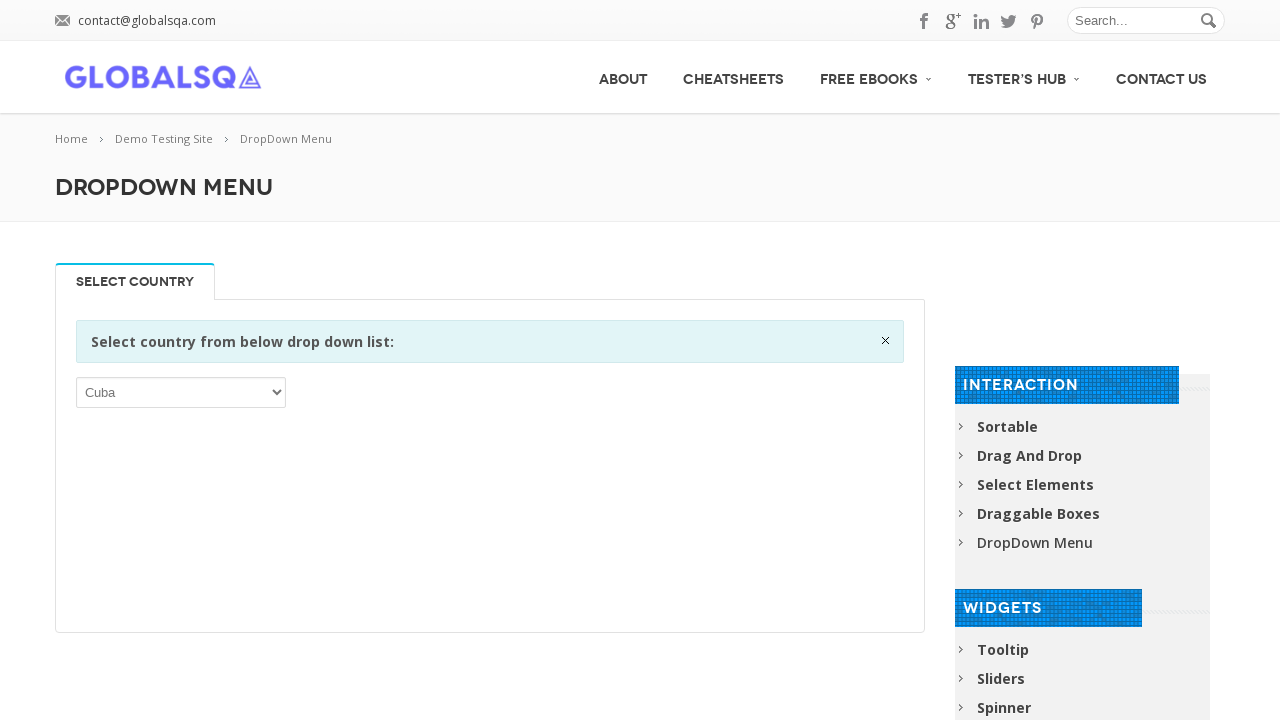